Tests drag and drop functionality on the jQuery UI droppable demo page by dragging an element and dropping it onto a target area within an iframe.

Starting URL: https://jqueryui.com/droppable/

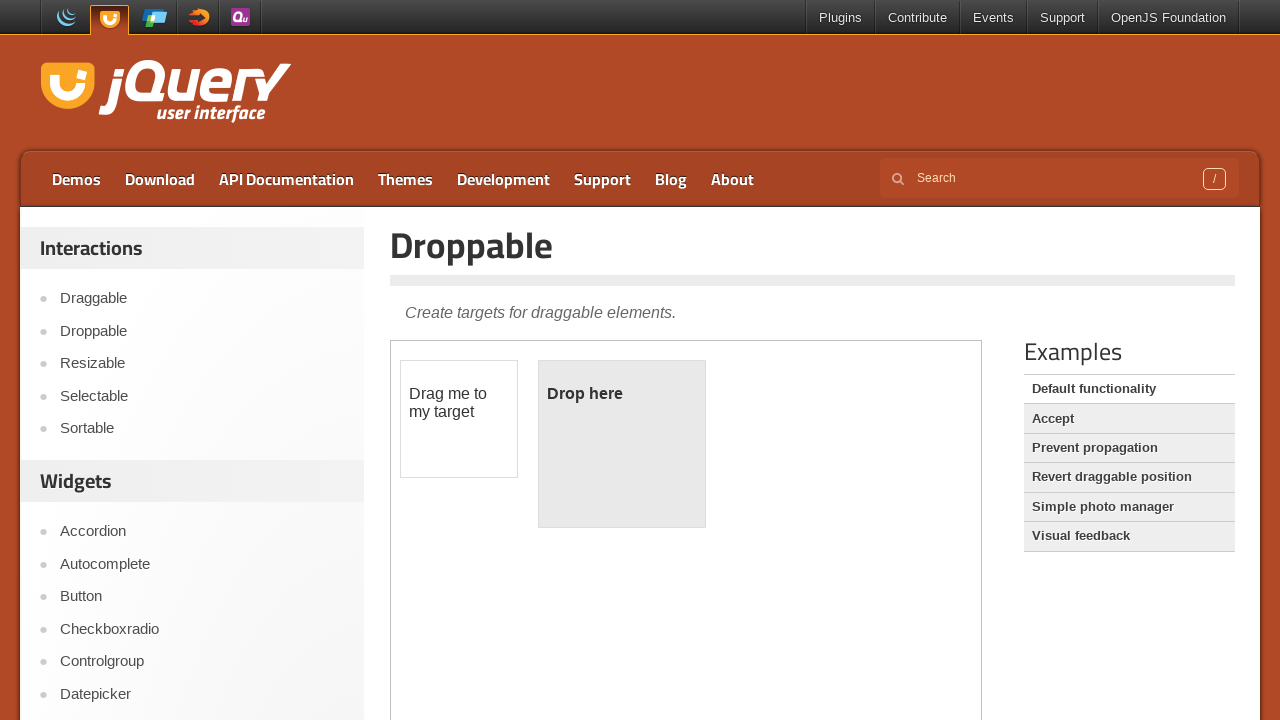

Located the first iframe on the jQuery UI droppable demo page
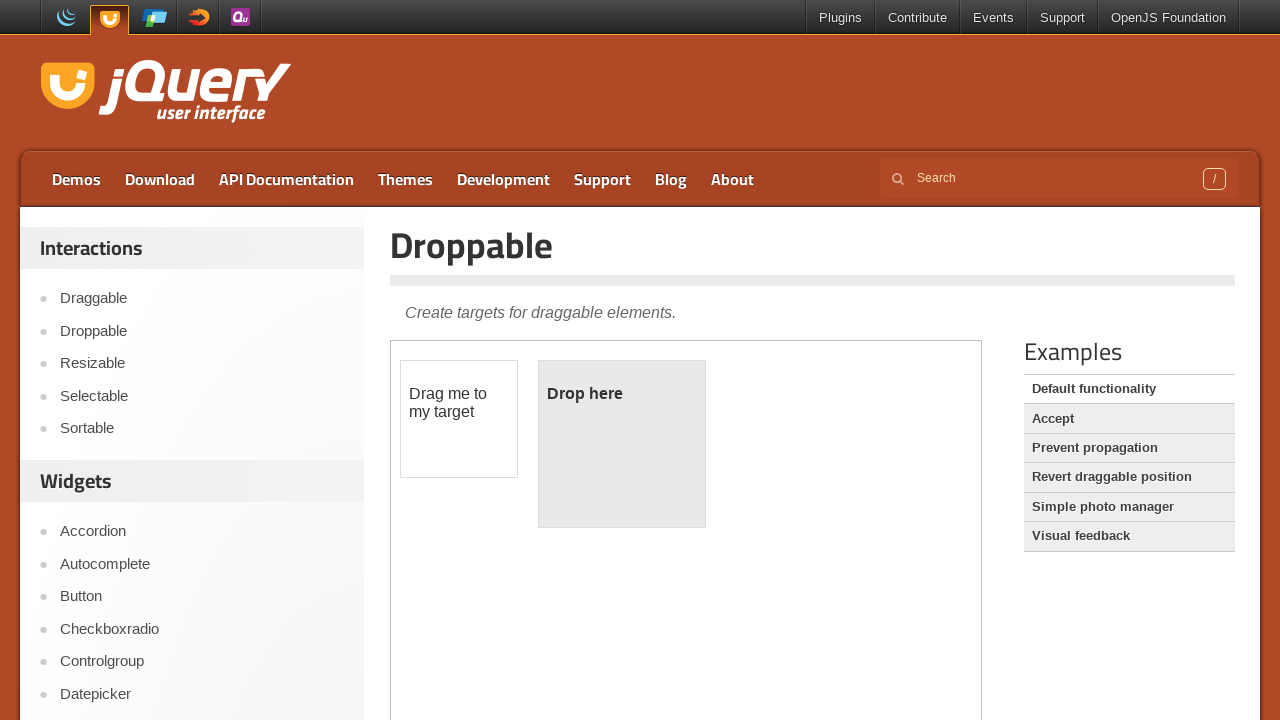

Located the draggable element within the iframe
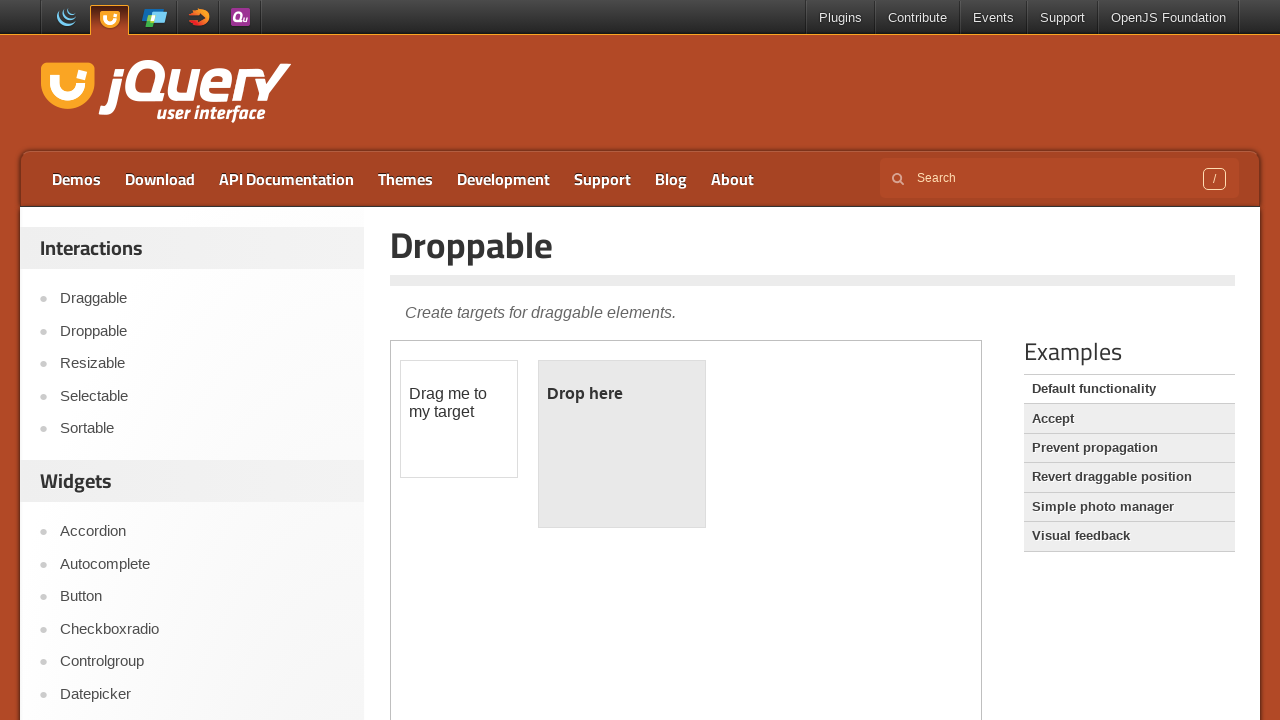

Located the droppable target element within the iframe
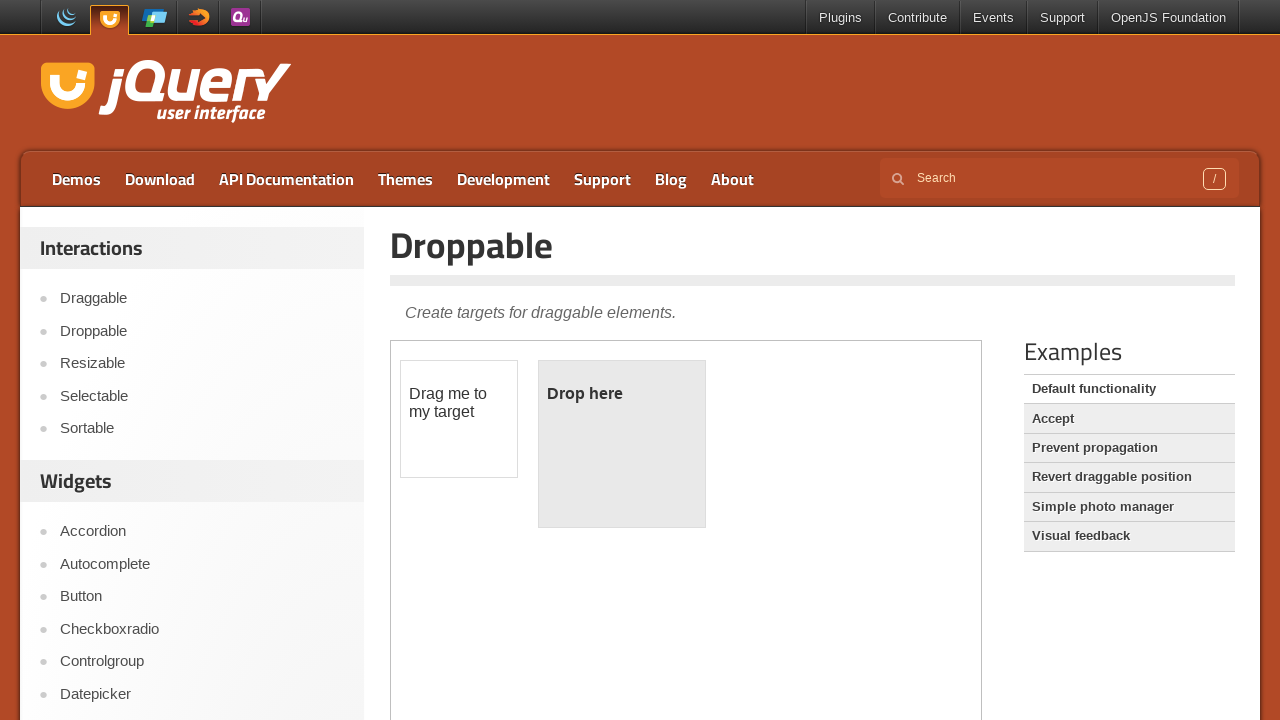

Dragged the draggable element and dropped it onto the droppable target at (622, 444)
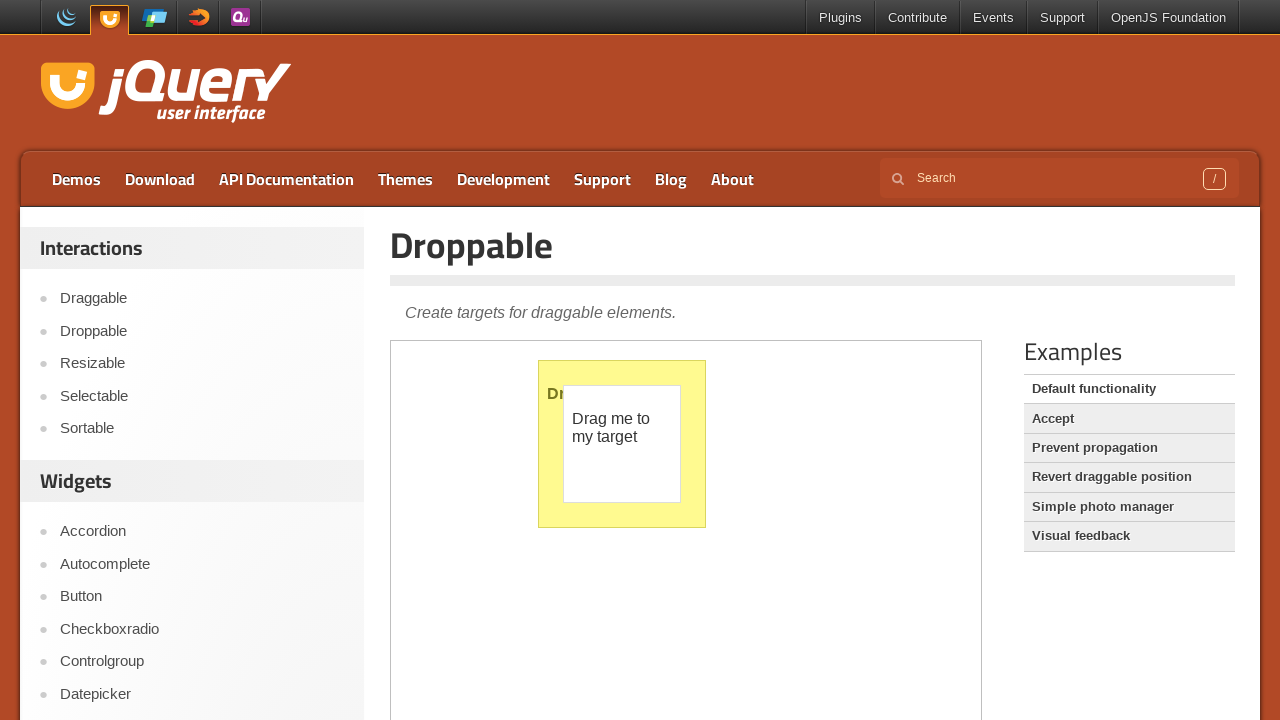

Verified that the drop was successful - droppable element now displays 'Dropped!' text
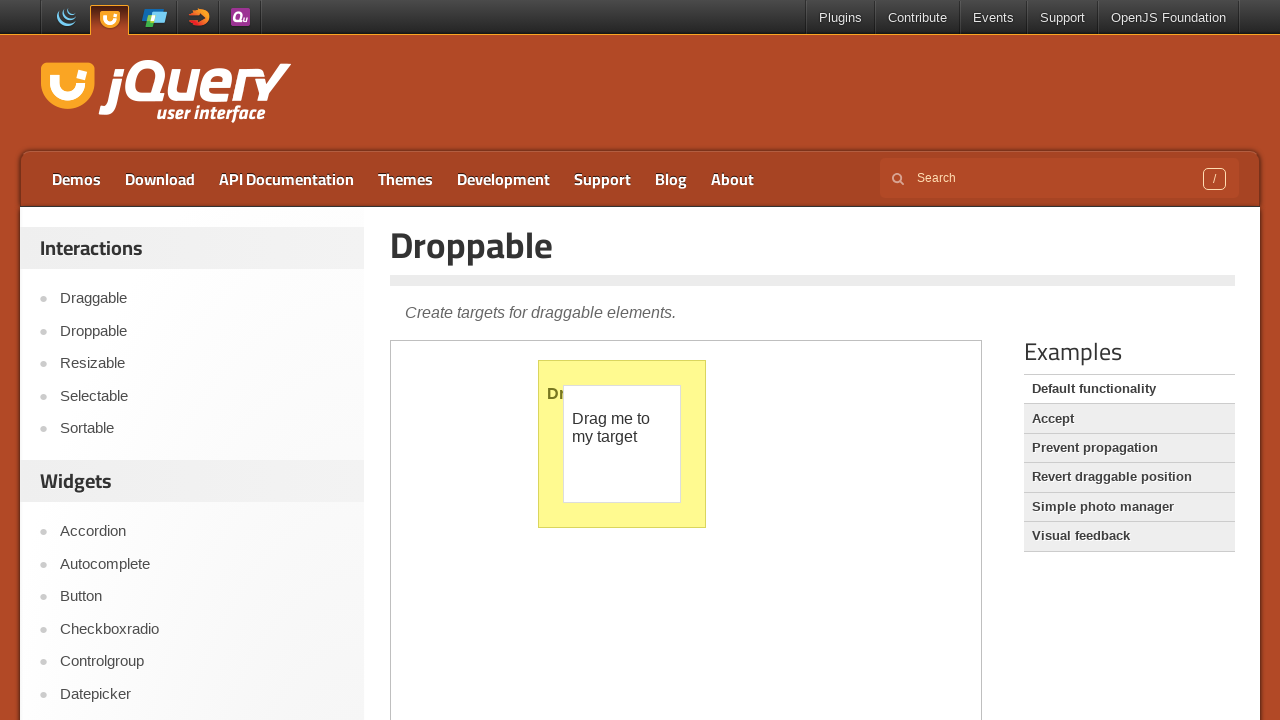

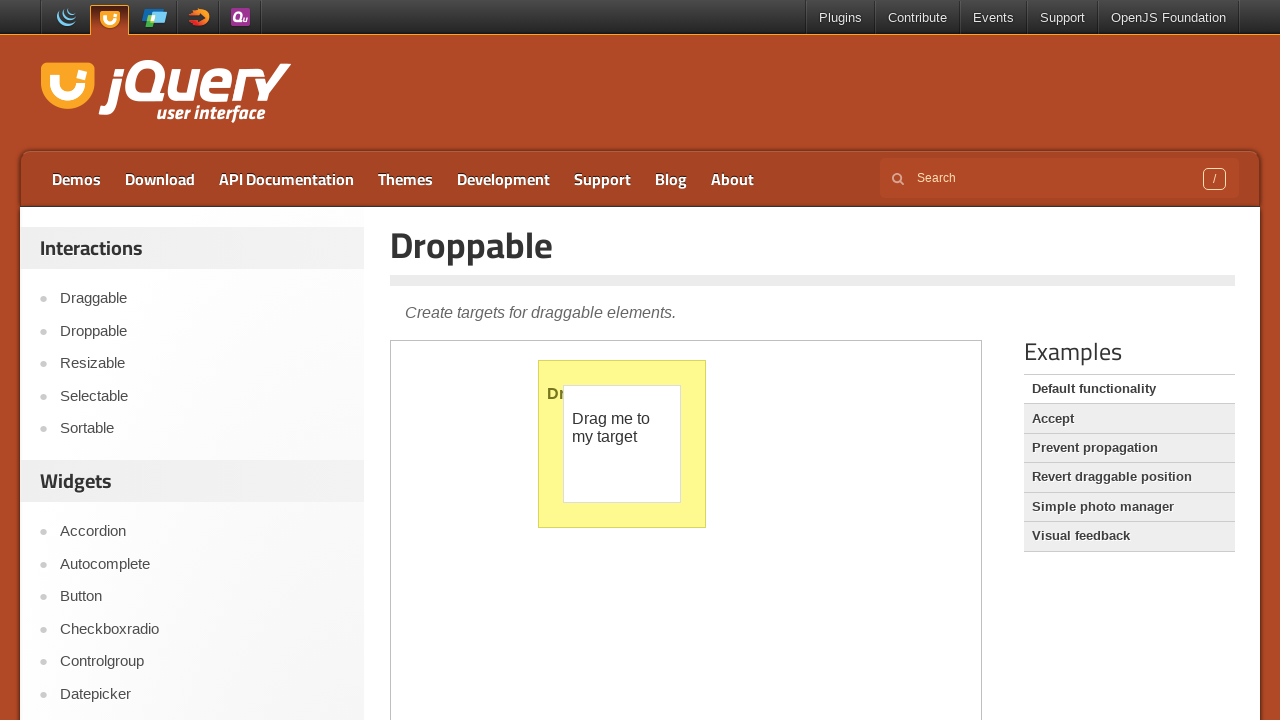